Waits for a price to drop to $100, clicks book button, solves a mathematical problem, and submits the answer

Starting URL: http://suninjuly.github.io/explicit_wait2.html

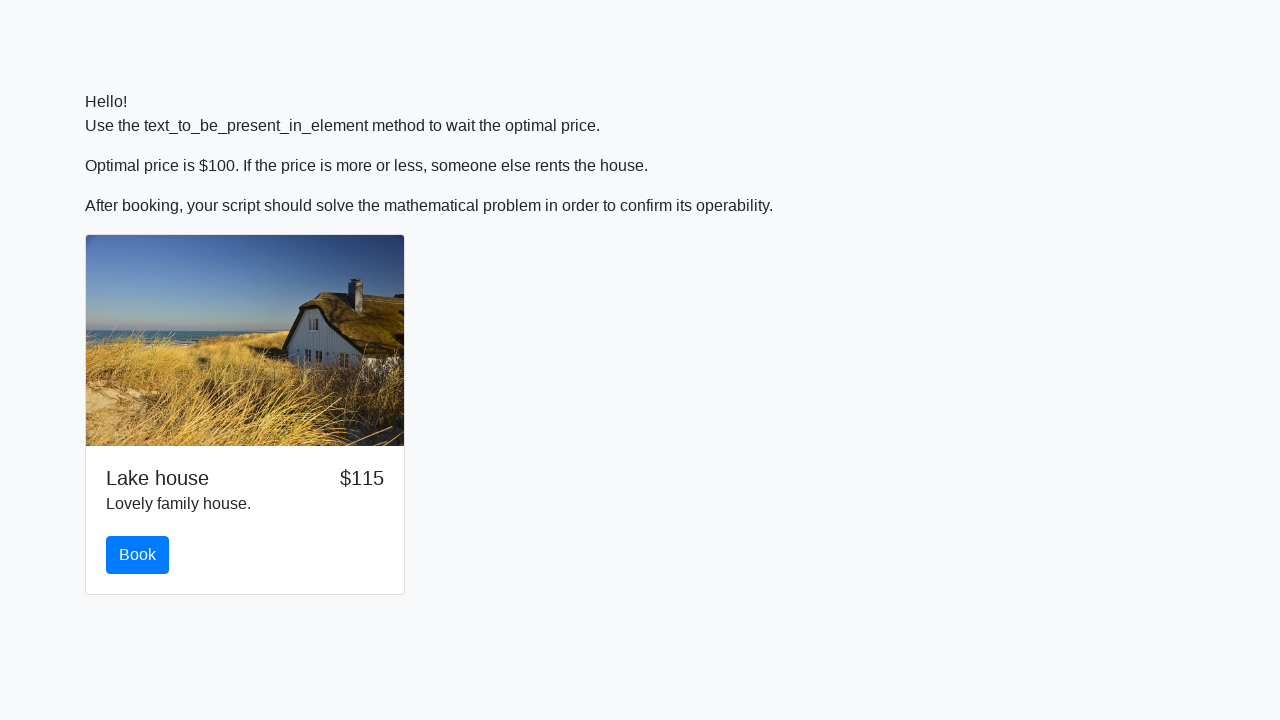

Waited for price to drop to $100
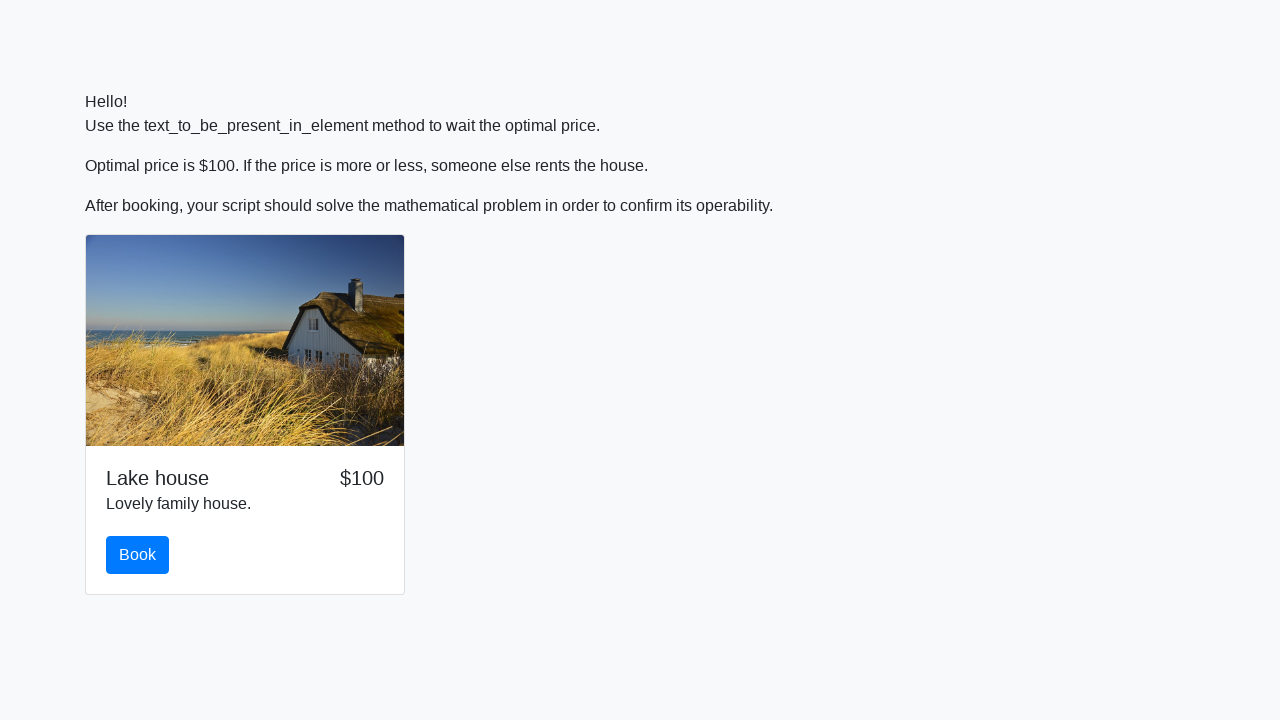

Clicked the book button at (138, 555) on #book
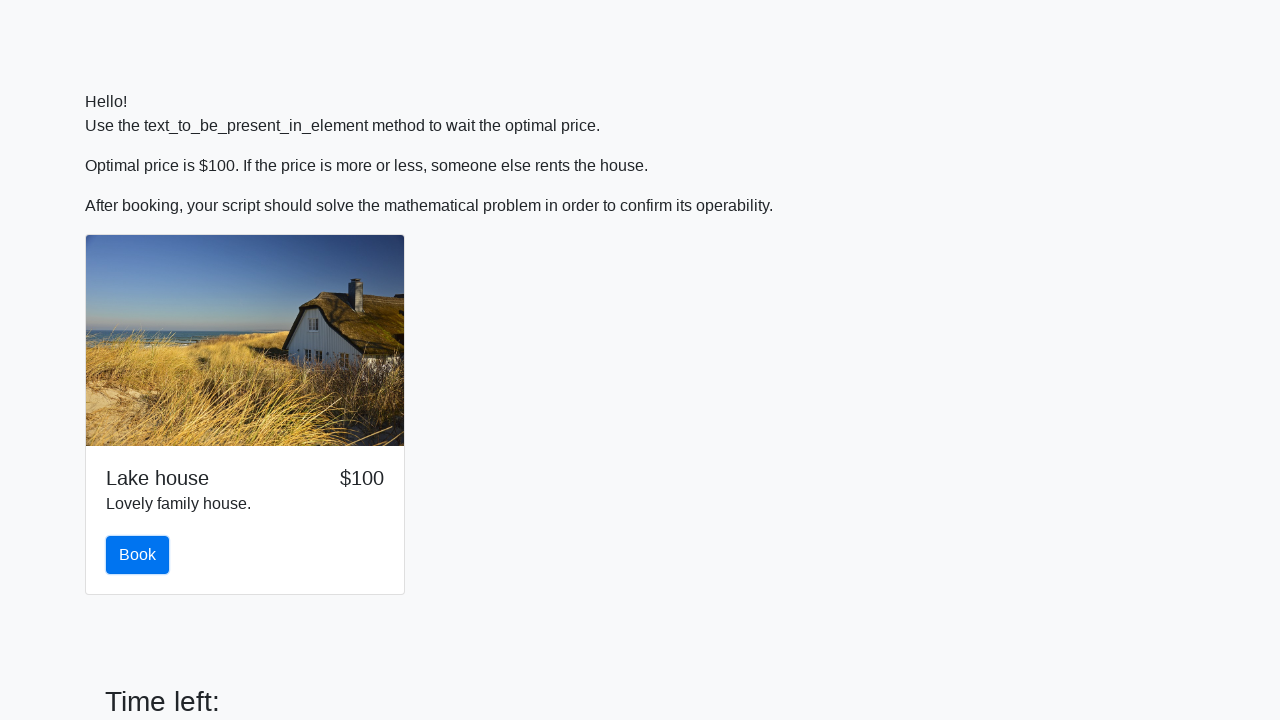

Retrieved input value for calculation: 261
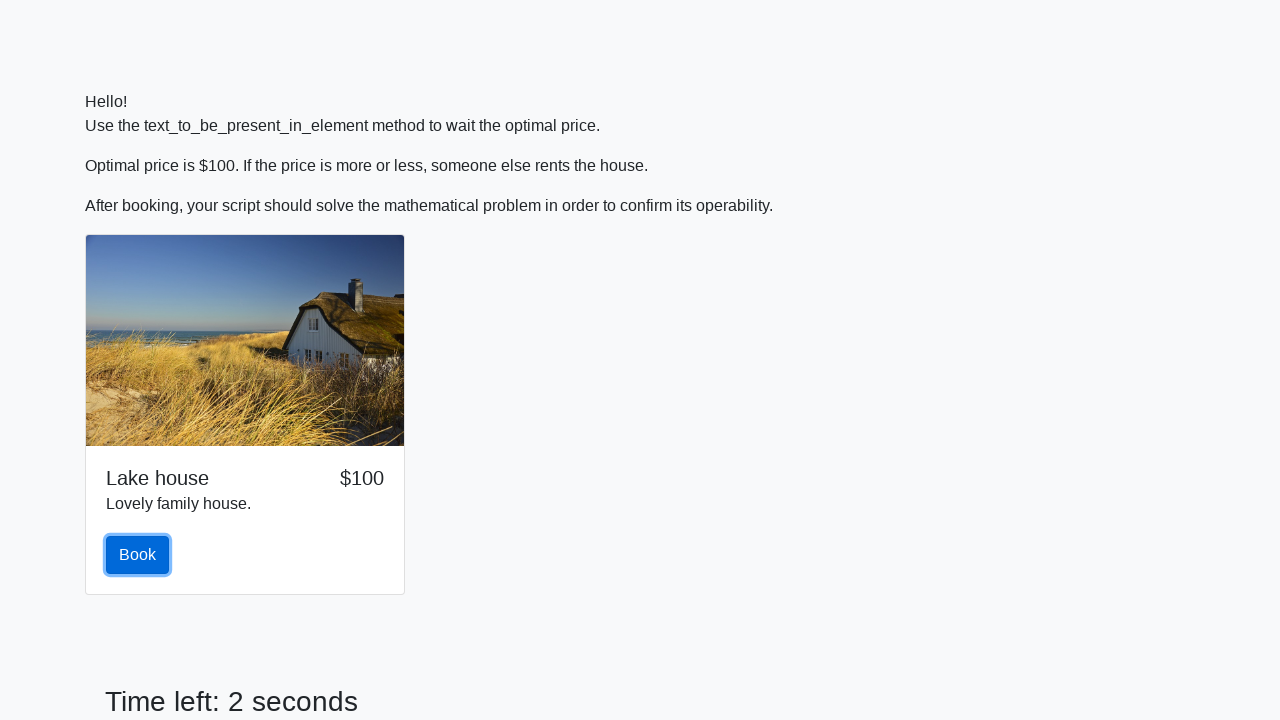

Calculated mathematical answer: 1.079556715311962
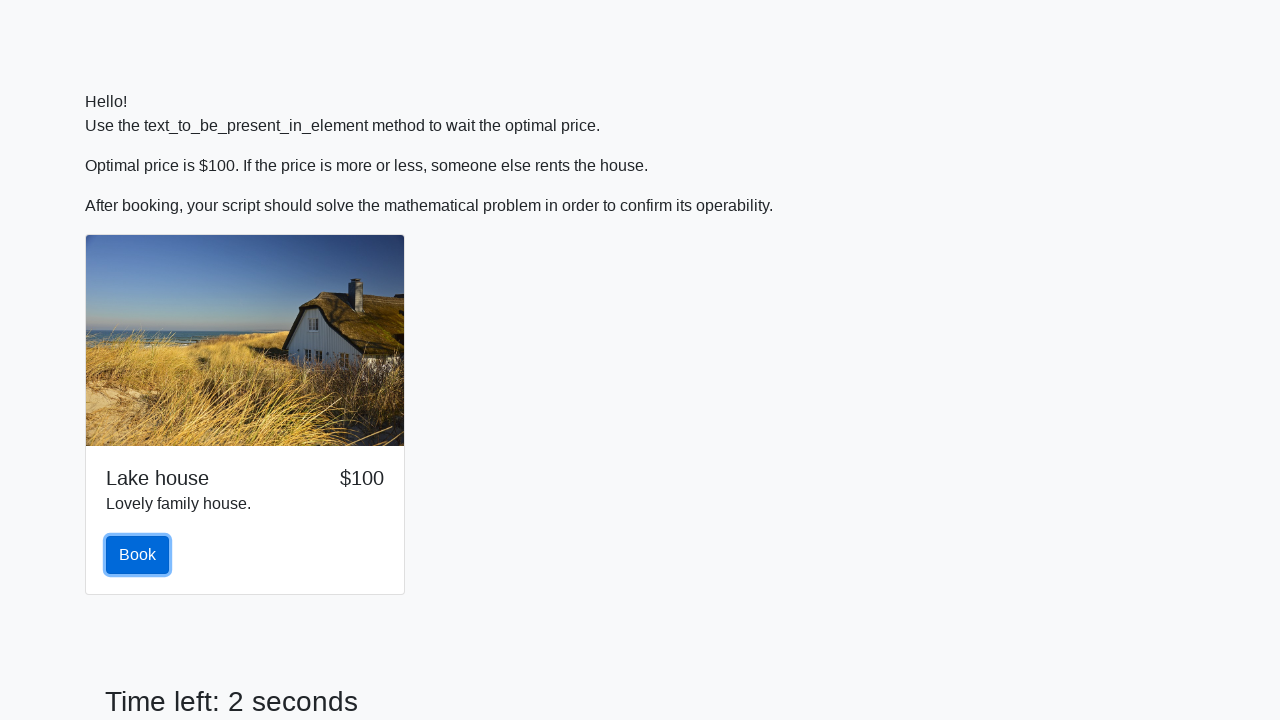

Filled answer field with calculated value: 1.079556715311962 on #answer
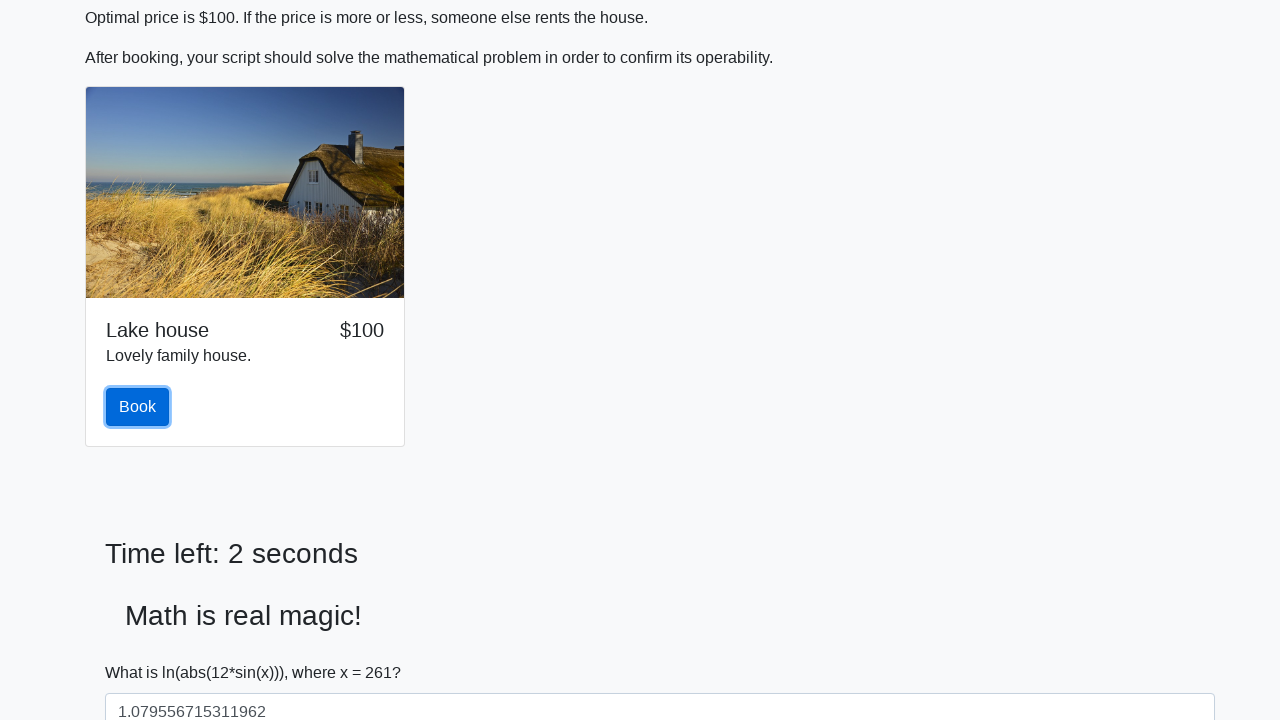

Clicked Submit button to submit the answer at (143, 651) on xpath=//button[text()='Submit']
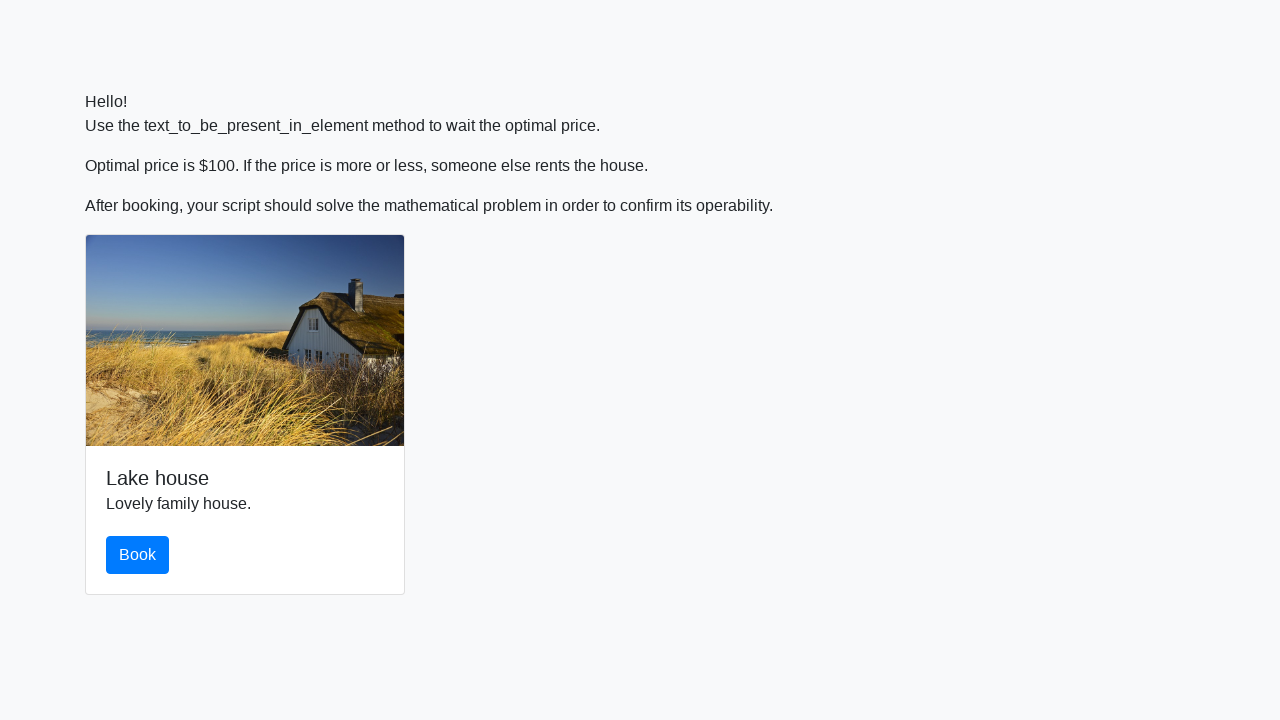

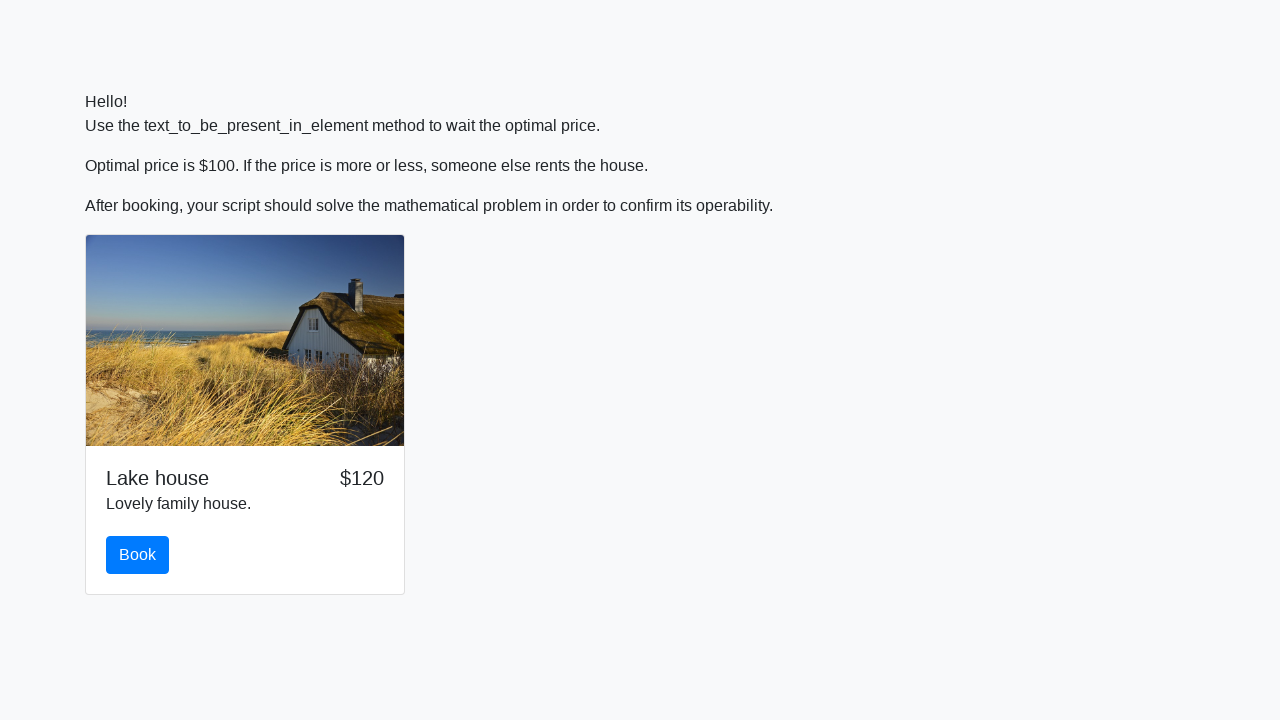